Tests password generator behavior when inputs contain only spaces

Starting URL: http://angel.net/~nic/passwd.current.html

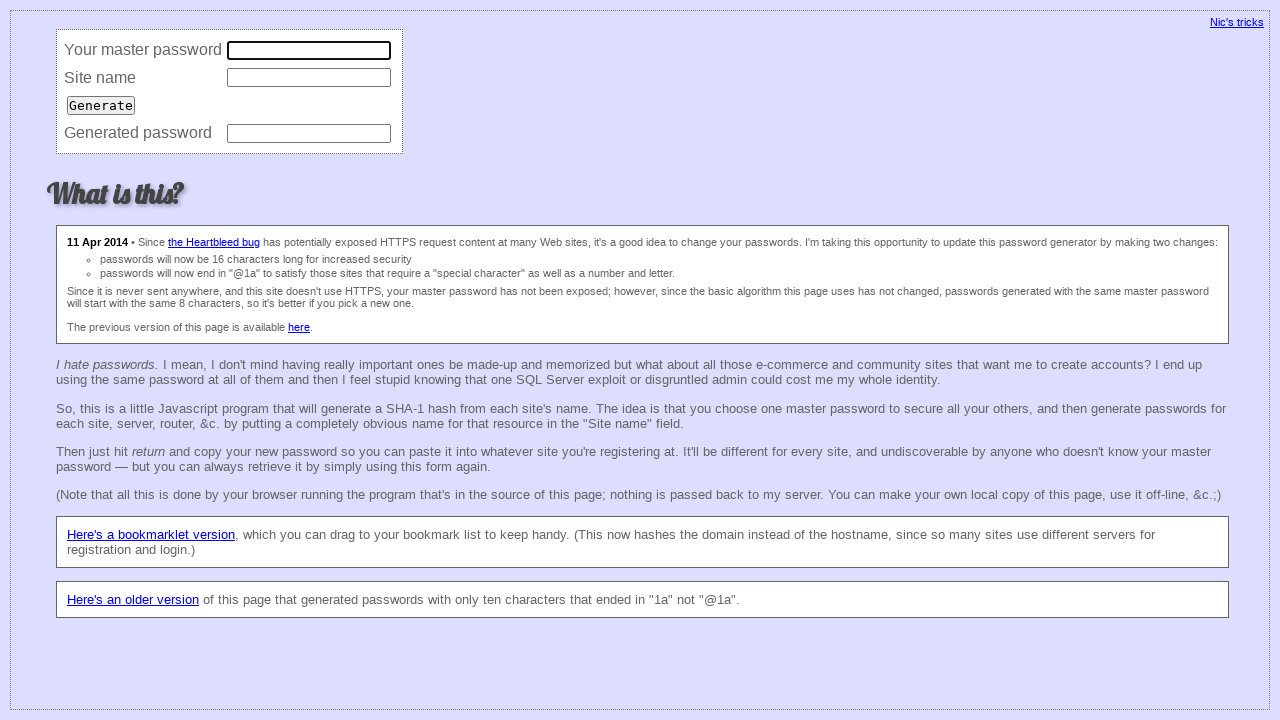

Filled master field with spaces on [name='master']
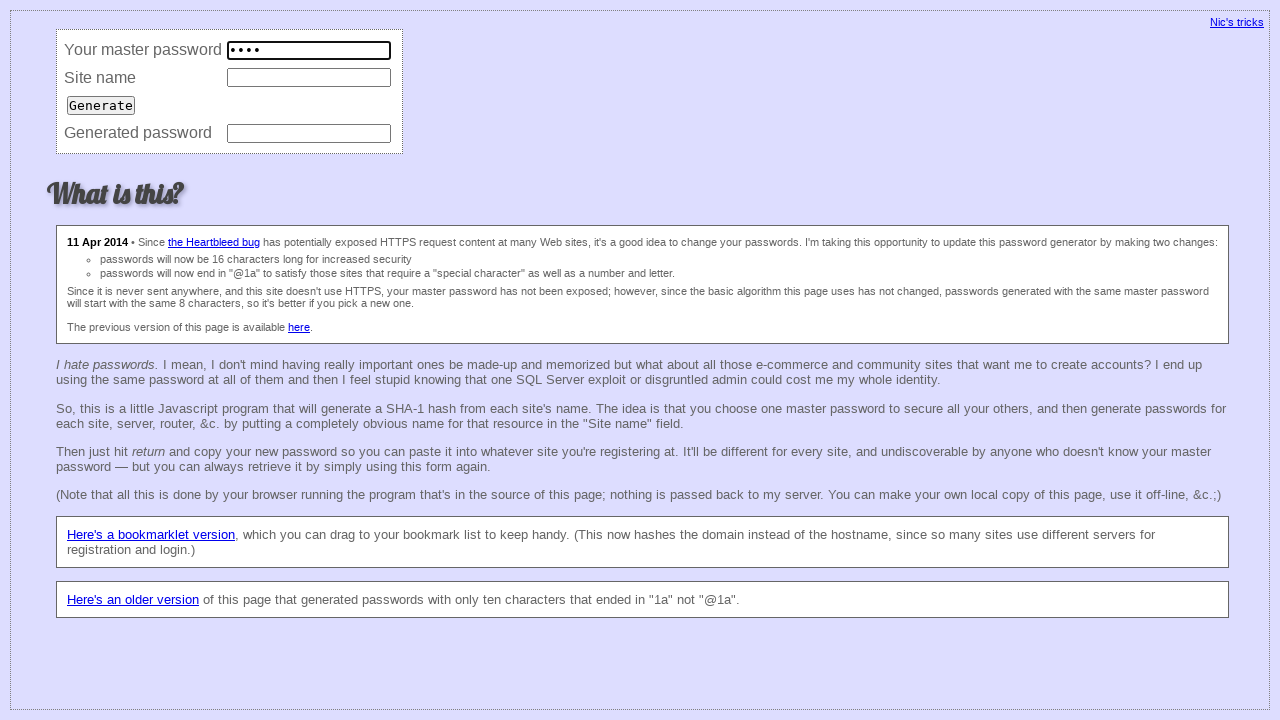

Filled site field with empty string on [name='site']
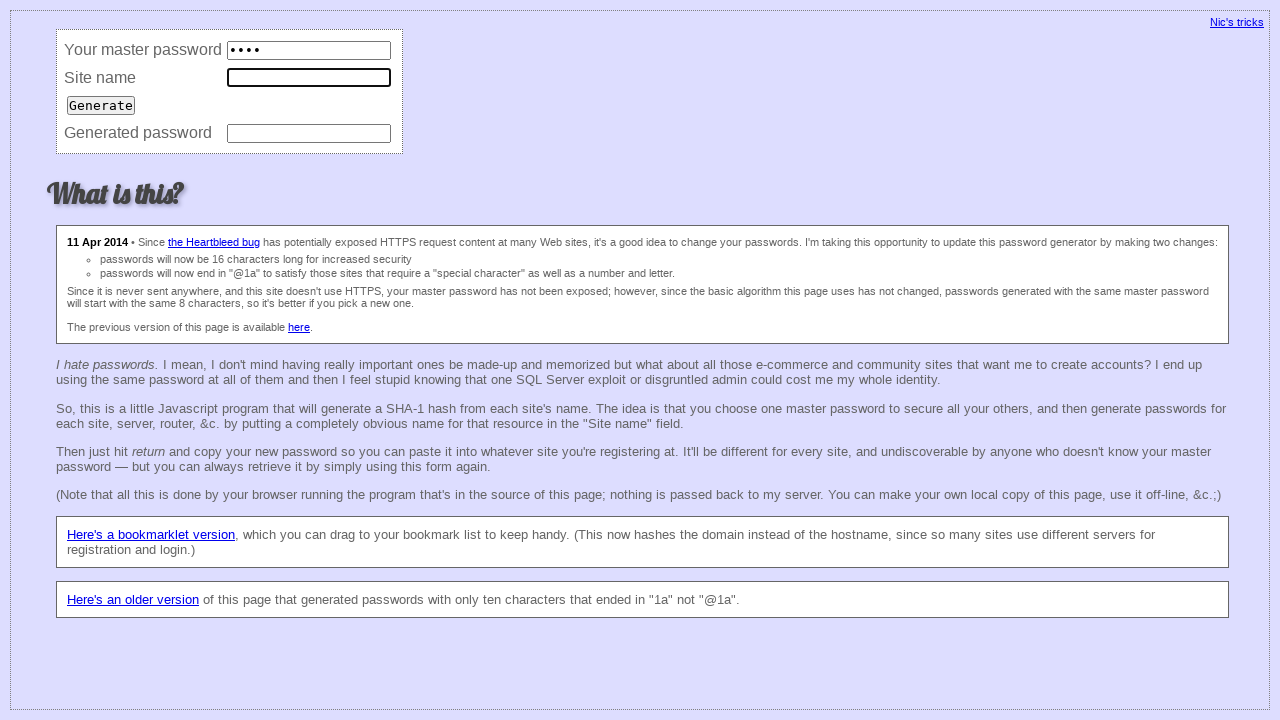

Clicked submit button for test 1 at (101, 105) on [type='submit']
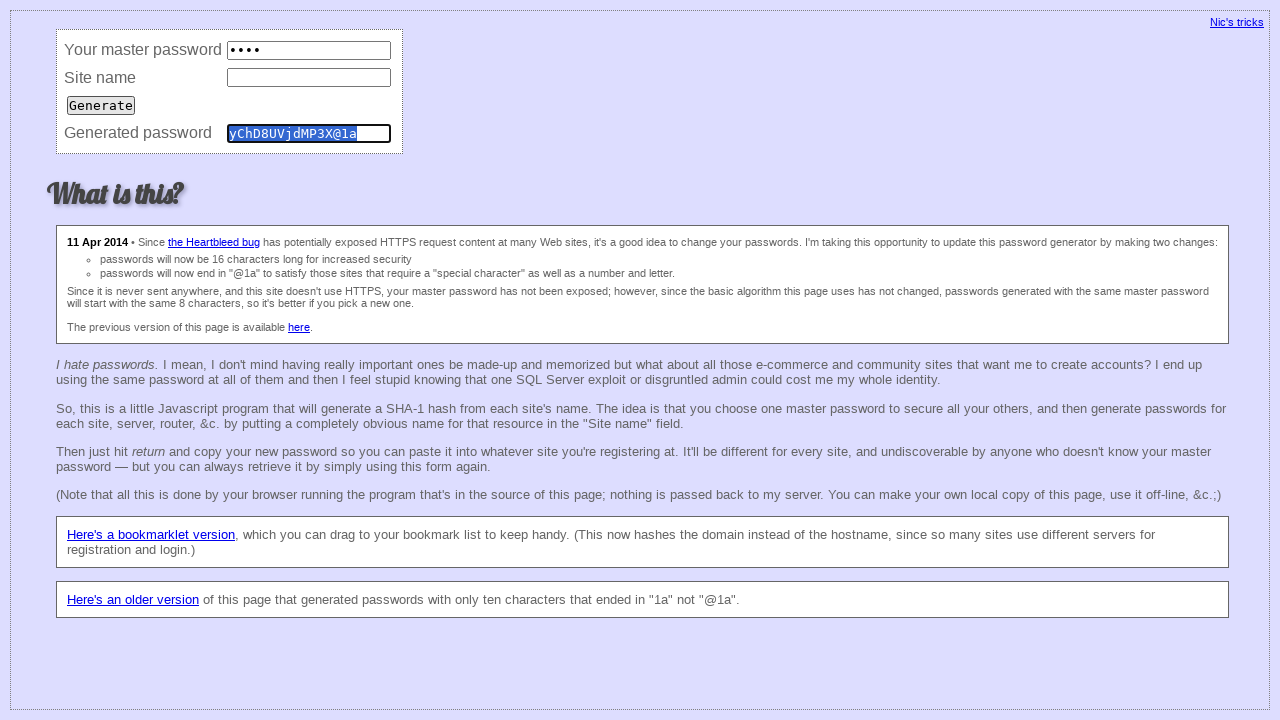

Password field populated with test 1 (master spaces, empty site)
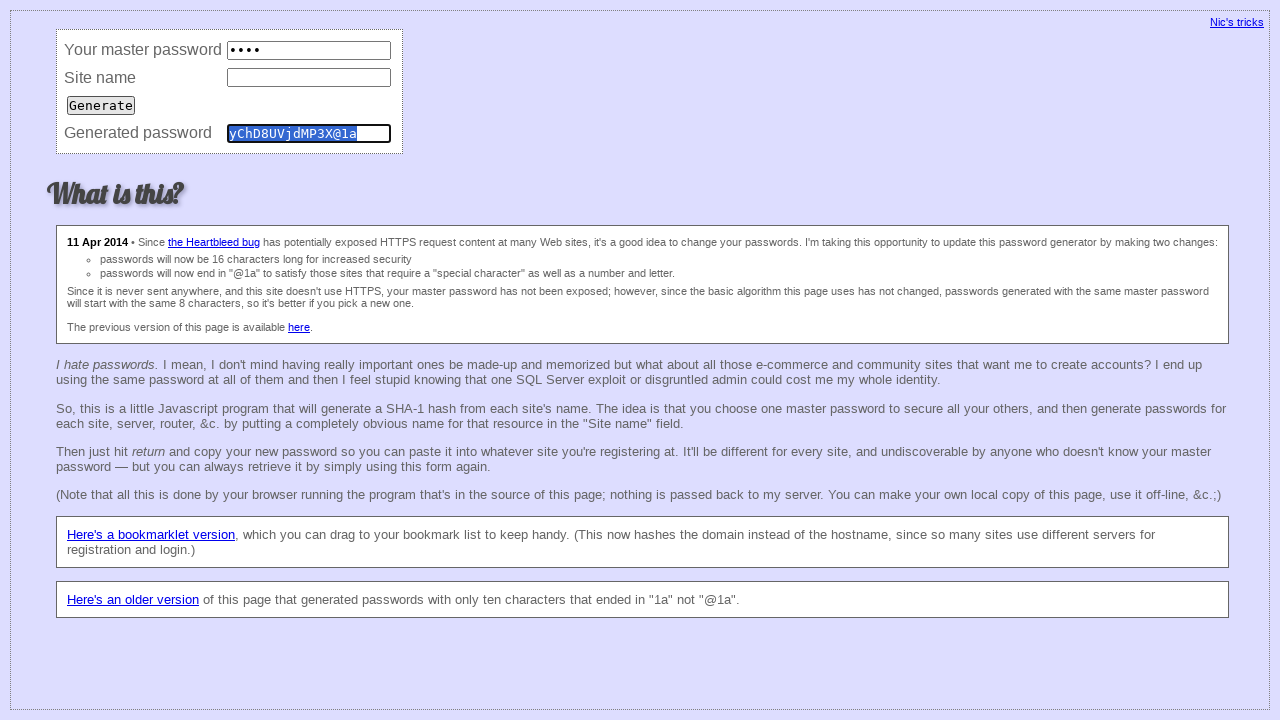

Filled master field with empty string on [name='master']
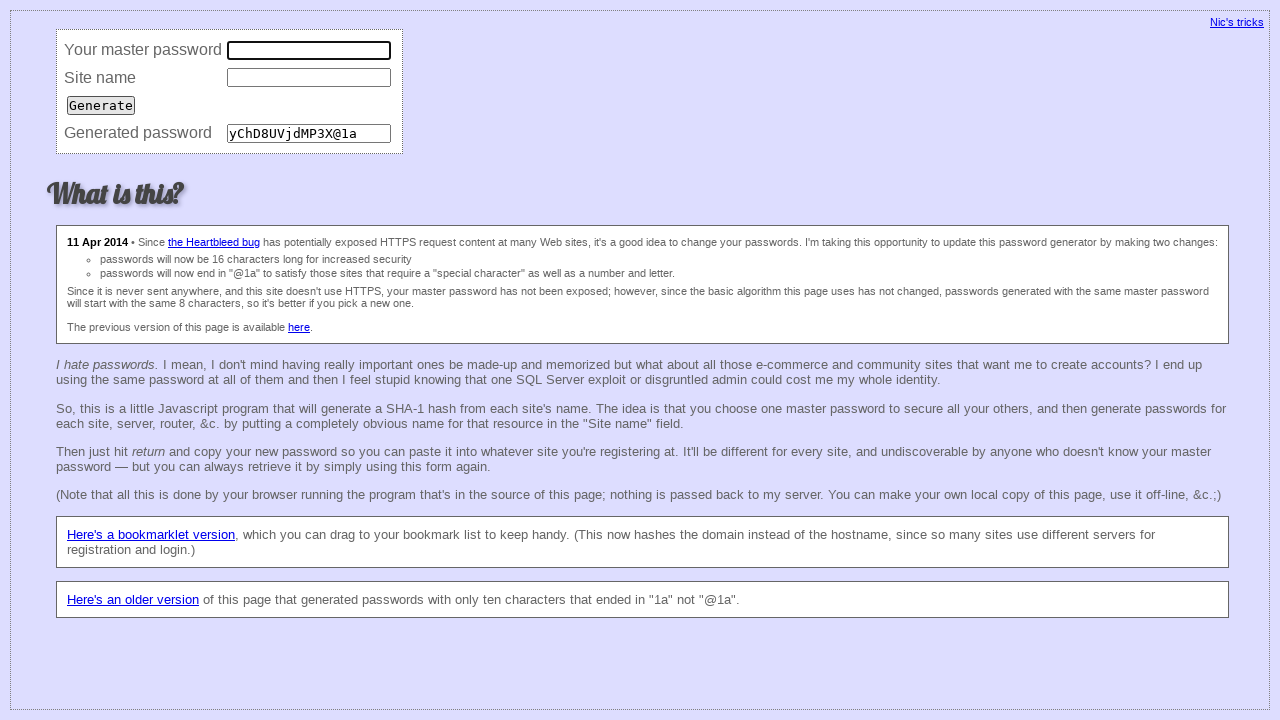

Filled site field with spaces on [name='site']
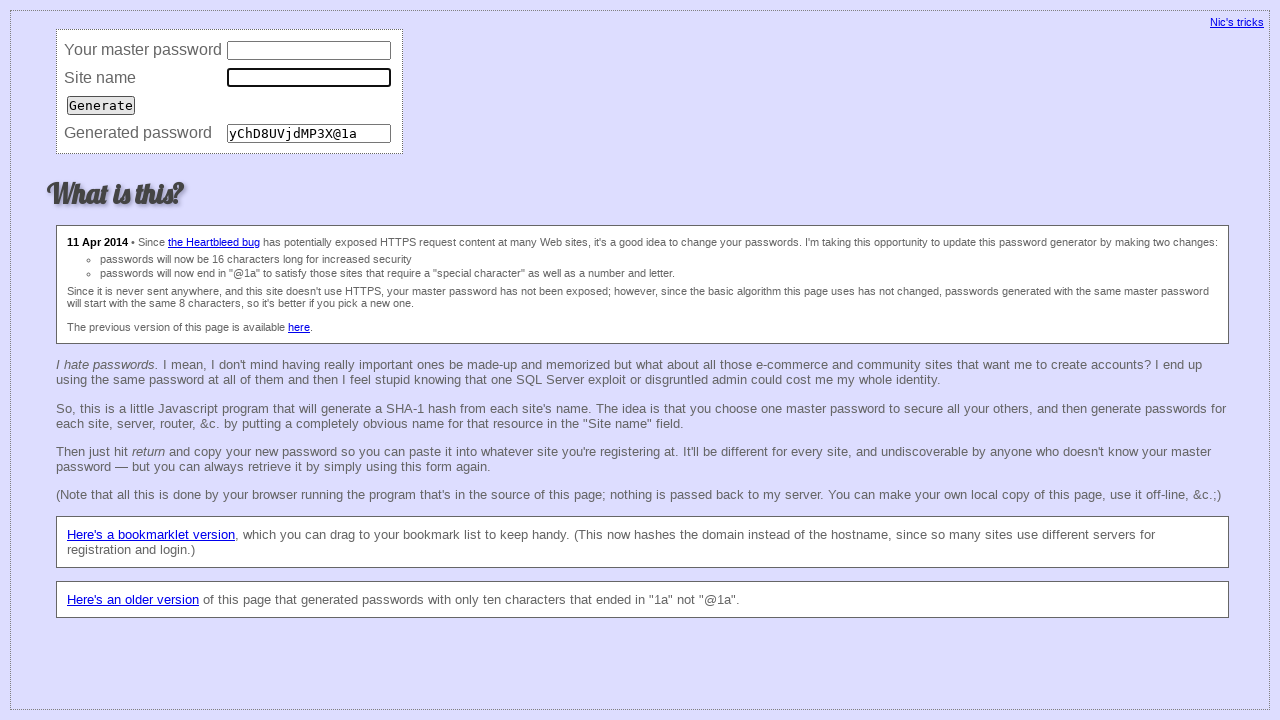

Clicked submit button for test 2 at (101, 105) on [type='submit']
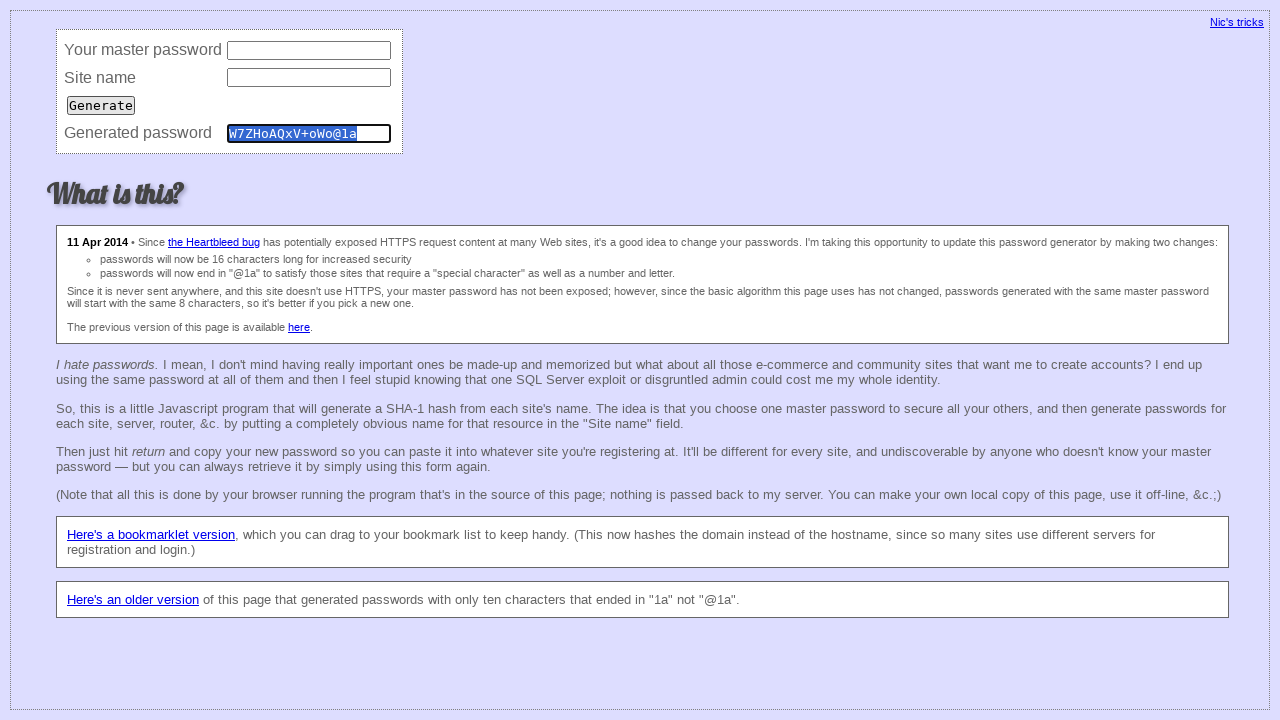

Password field populated with test 2 (empty master, site spaces)
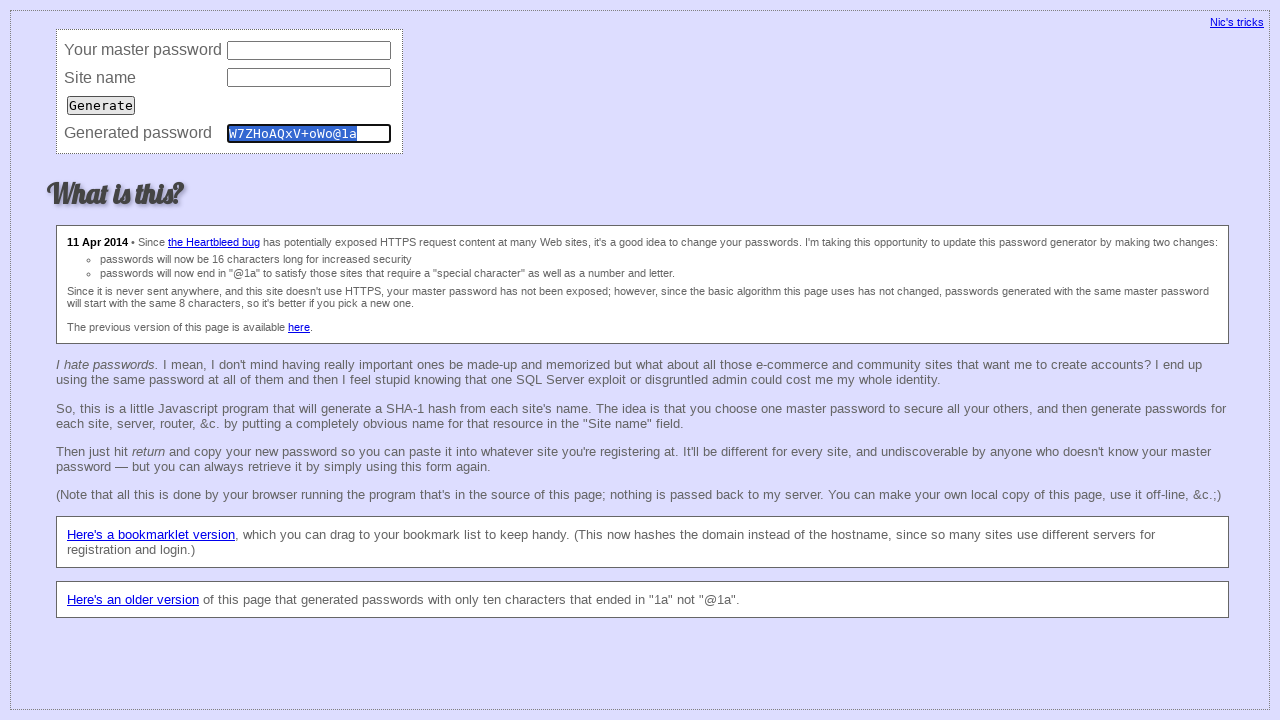

Filled master field with spaces on [name='master']
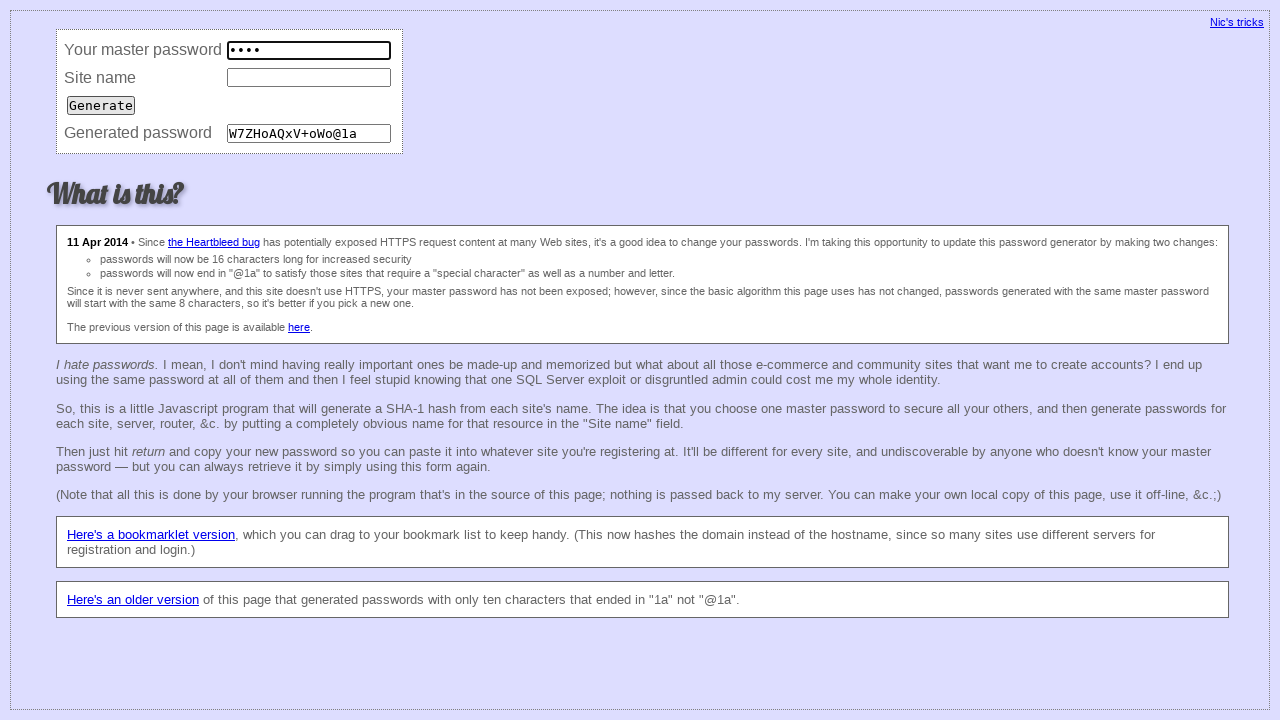

Filled site field with 'text1' on [name='site']
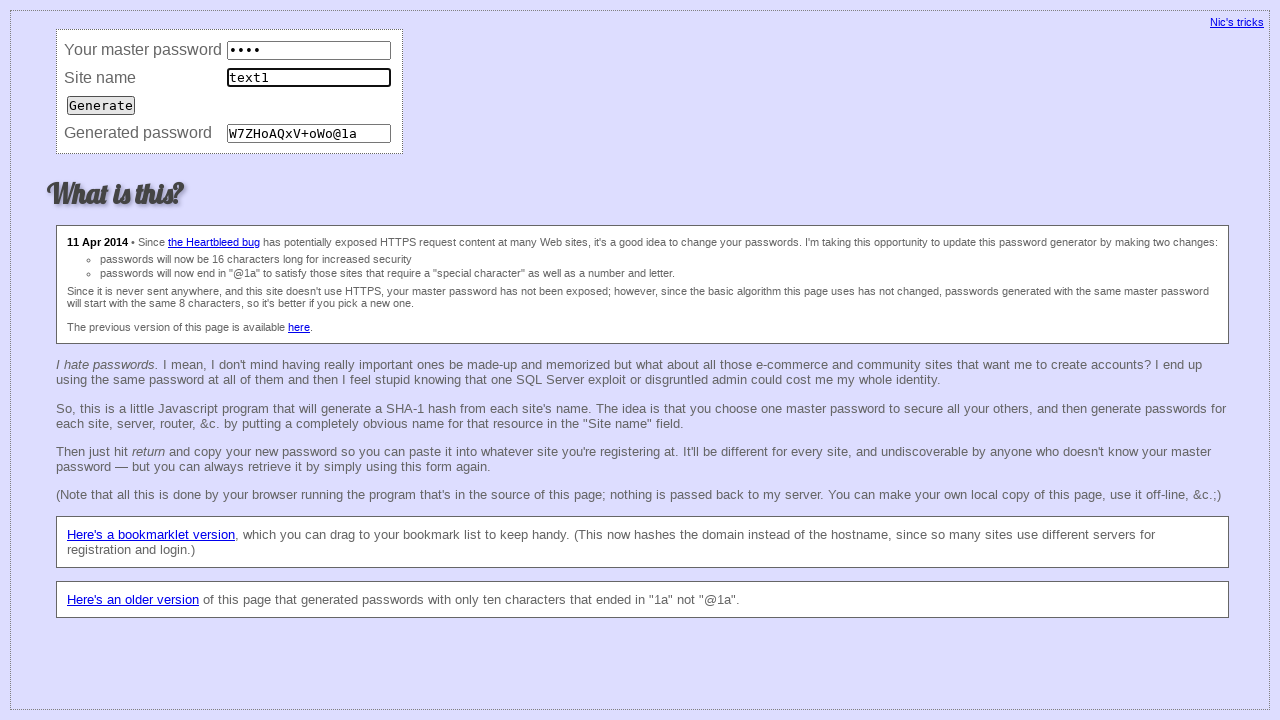

Clicked submit button for test 3 at (101, 105) on [type='submit']
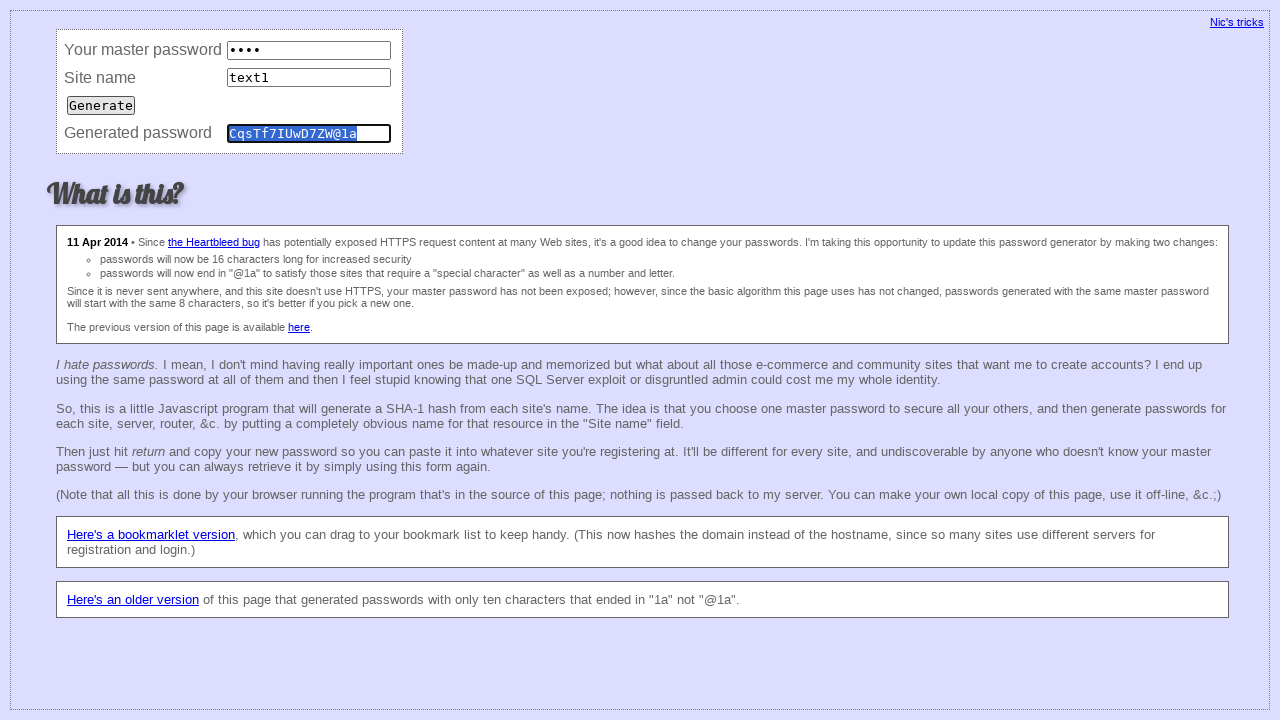

Password field populated with test 3 (master spaces, site text1)
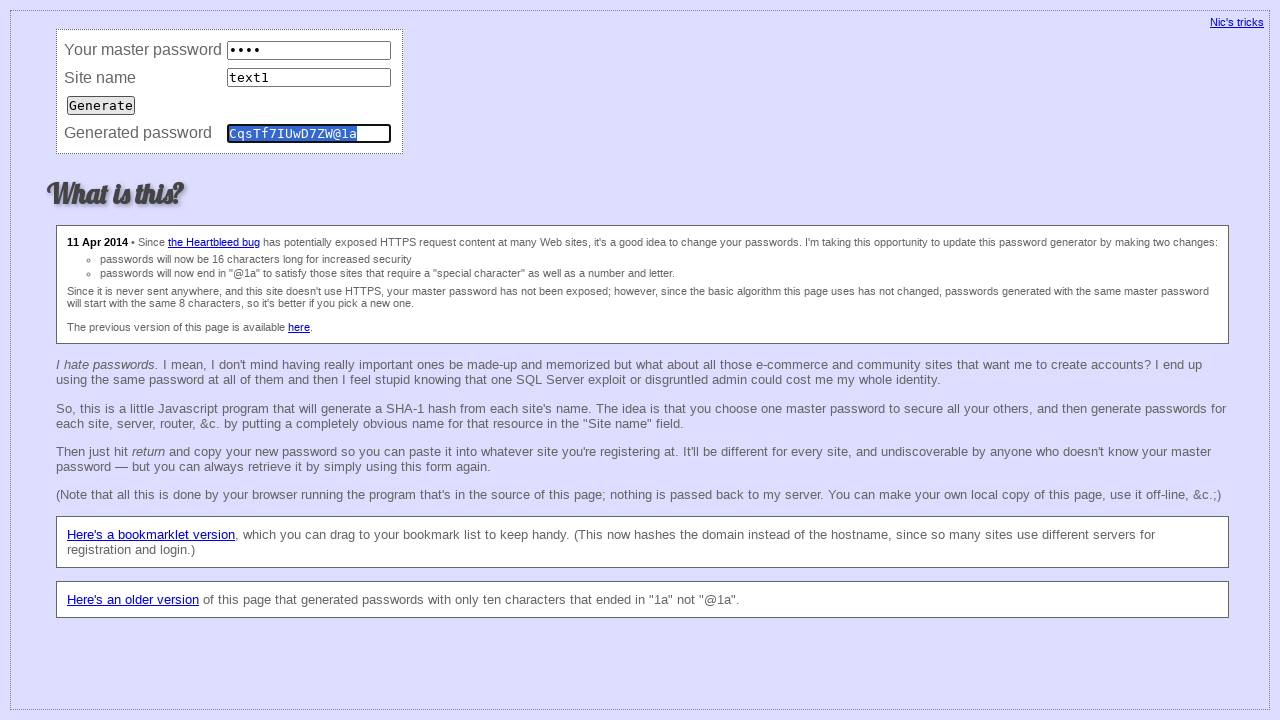

Filled master field with 'text1' on [name='master']
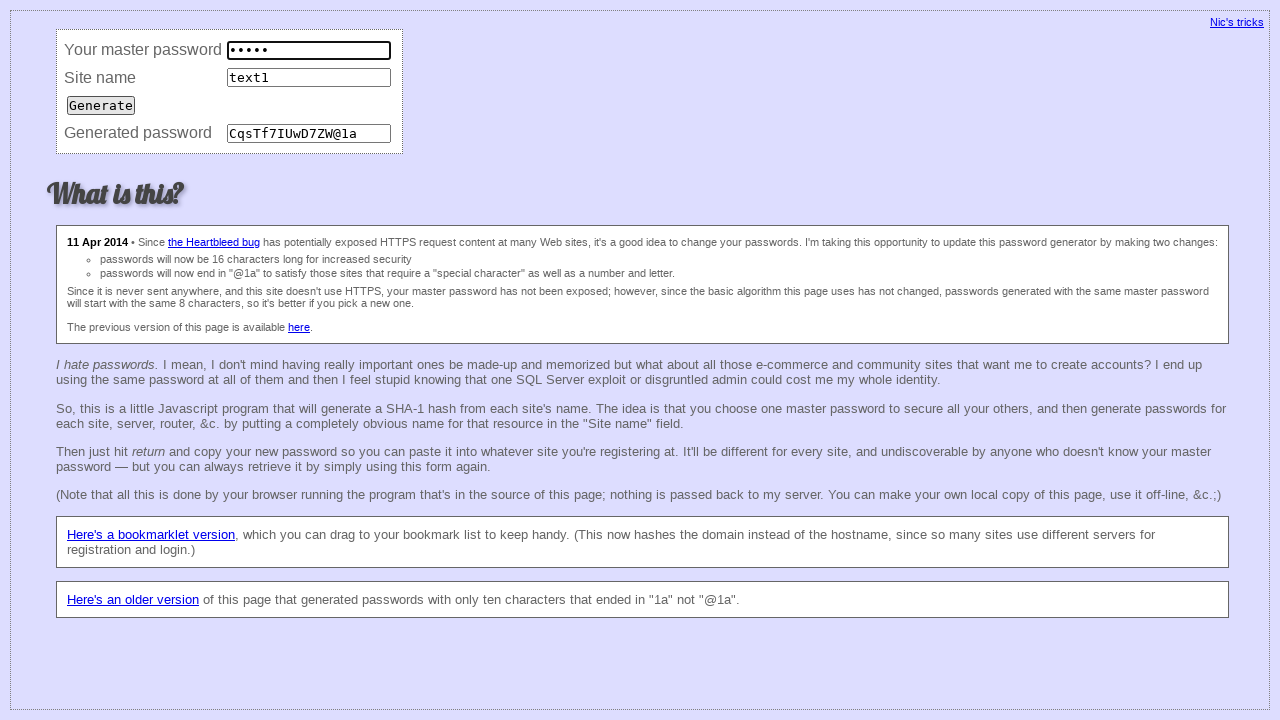

Filled site field with spaces on [name='site']
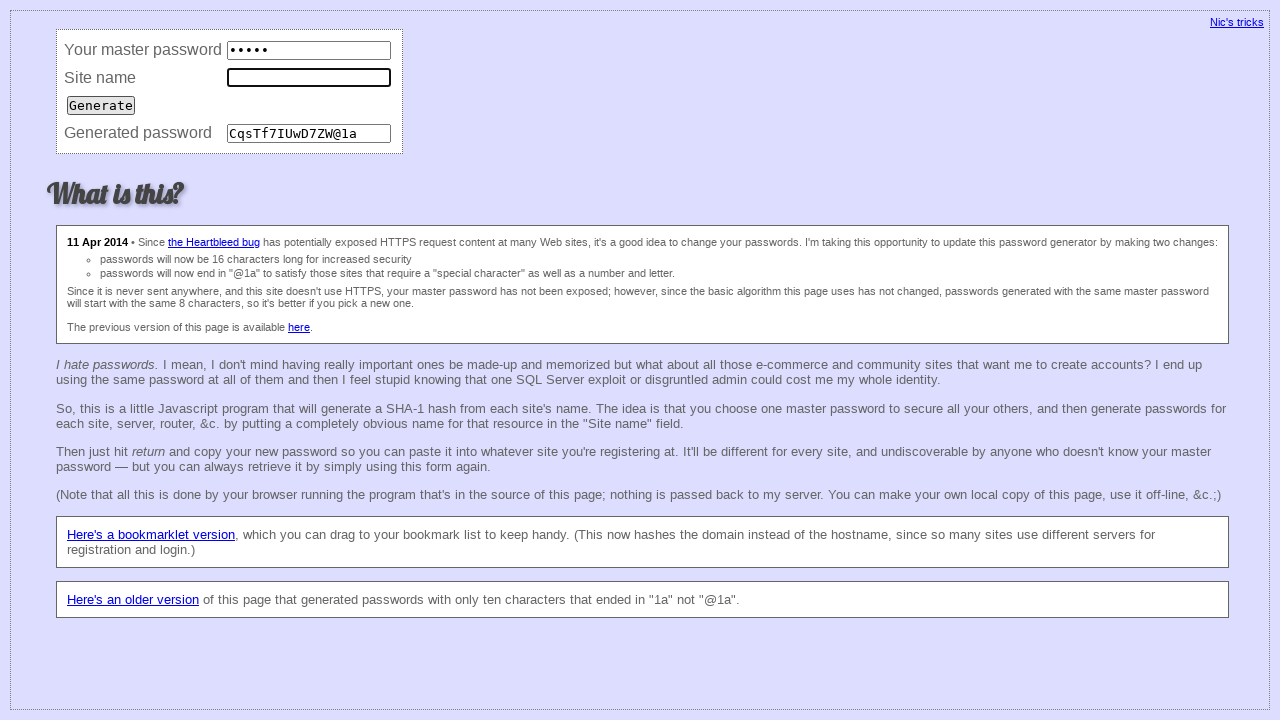

Clicked submit button for test 4 at (101, 105) on [type='submit']
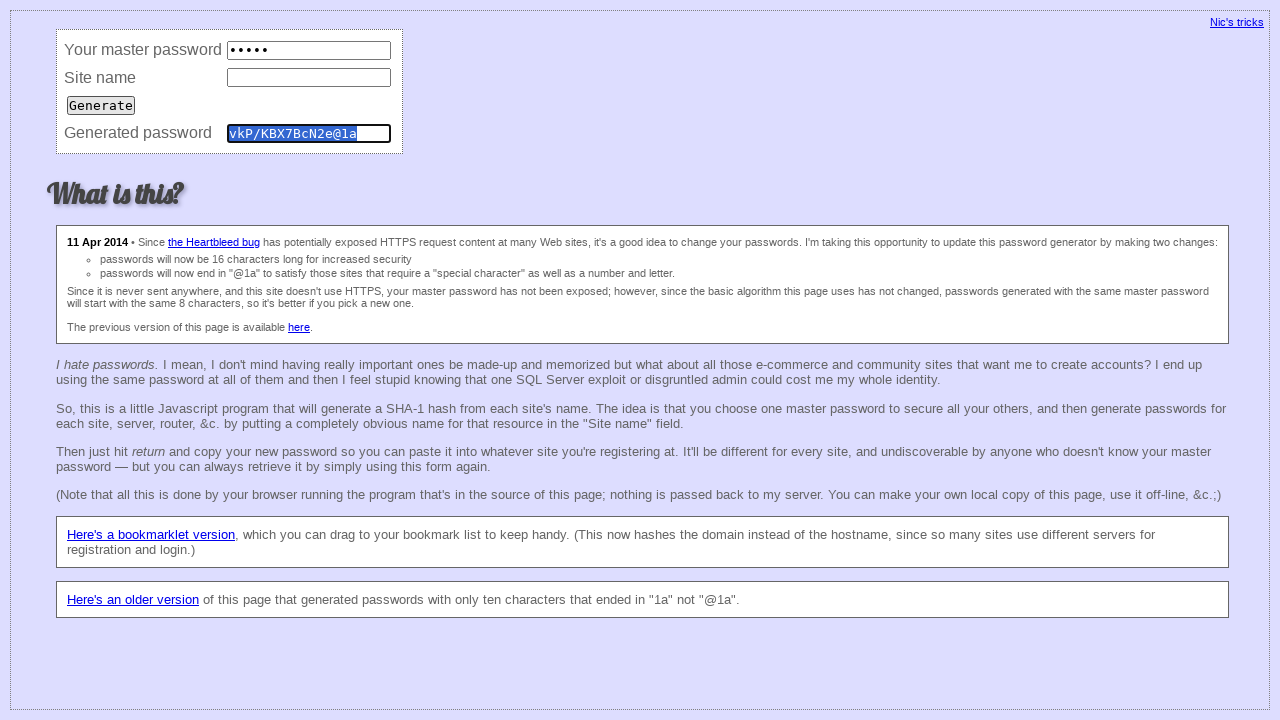

Password field populated with test 4 (master text1, site spaces)
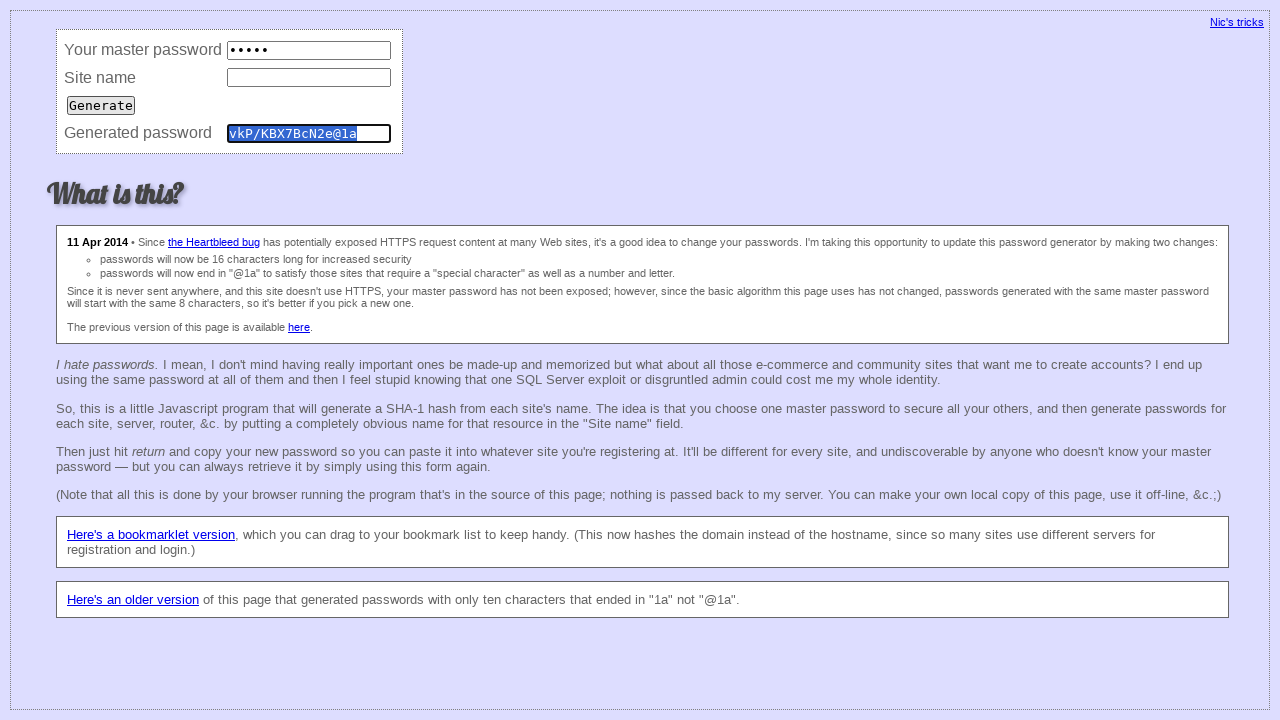

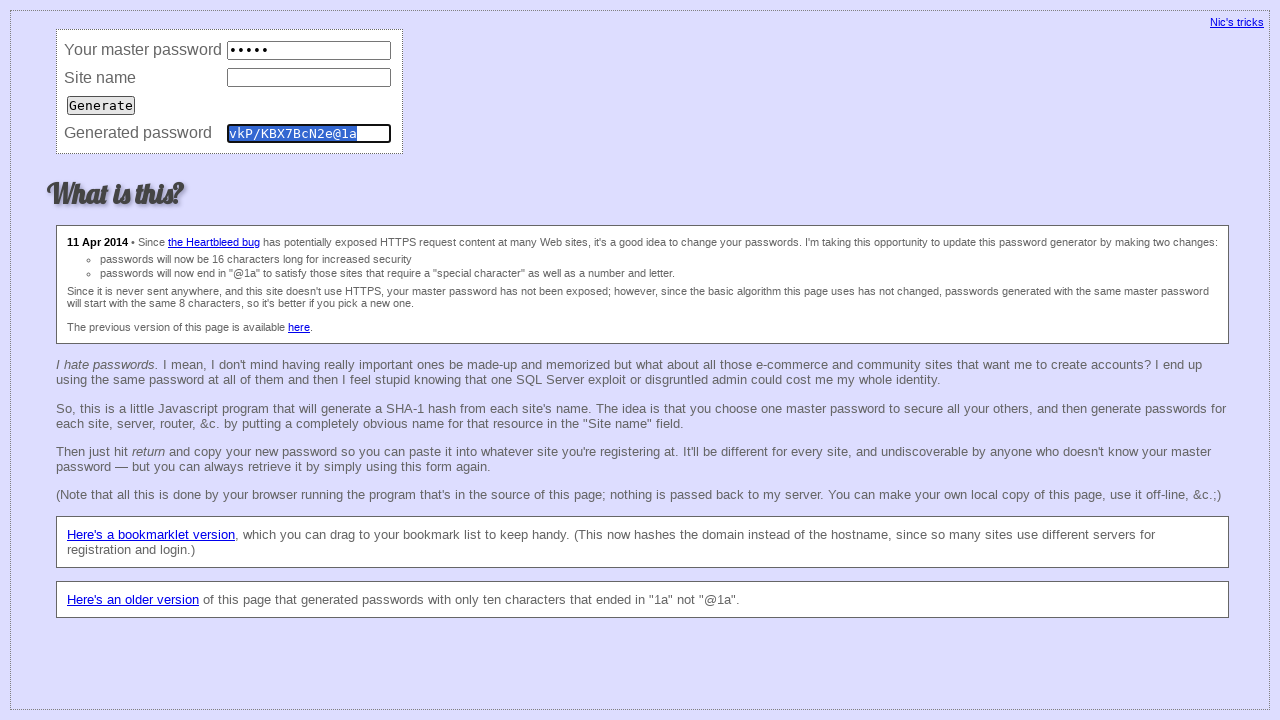